Navigates to the products page by clicking the products link and verifies the URL contains 'products'

Starting URL: https://automationexercise.com

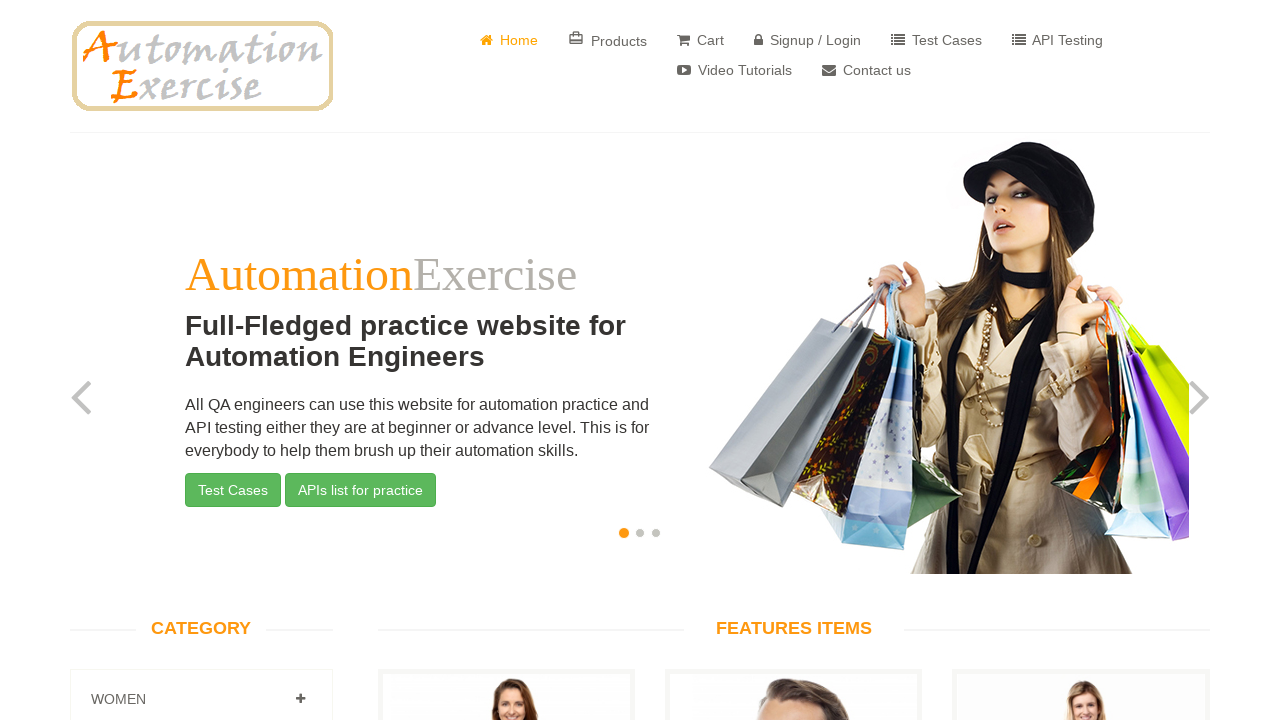

Clicked on Products link at (608, 40) on a[href="/products"]
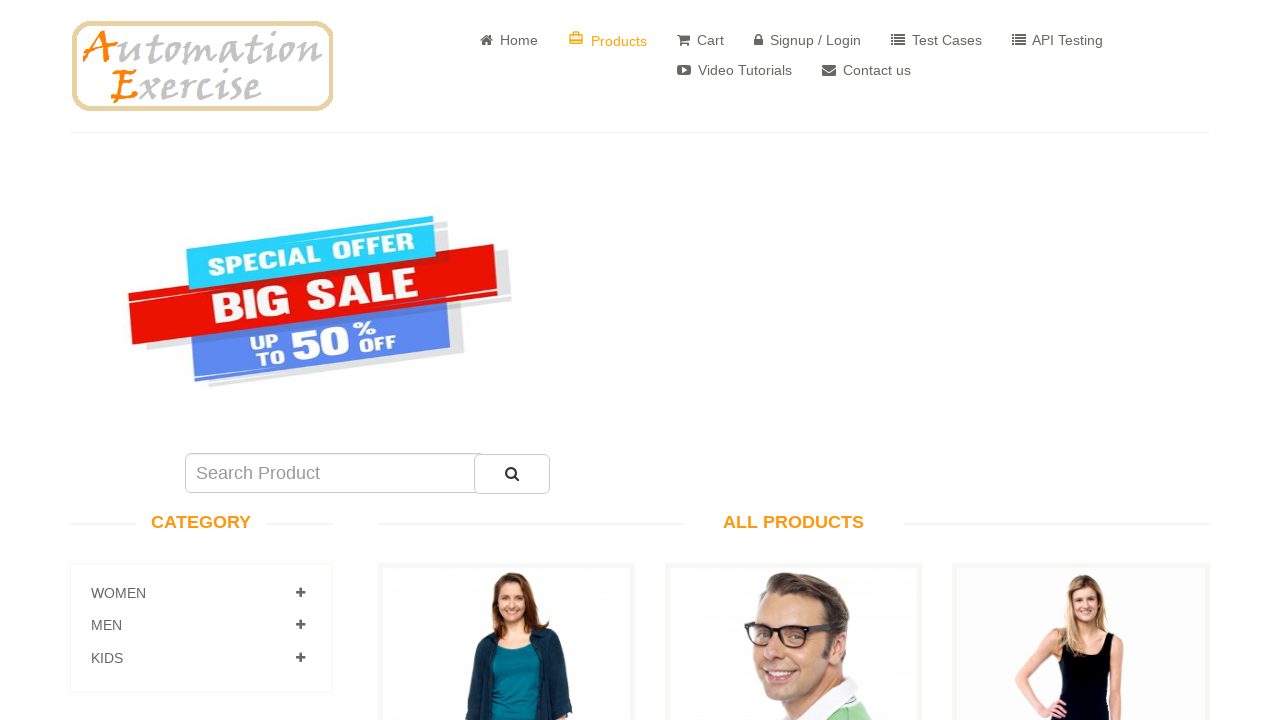

Navigated to products page and URL verified to contain 'products'
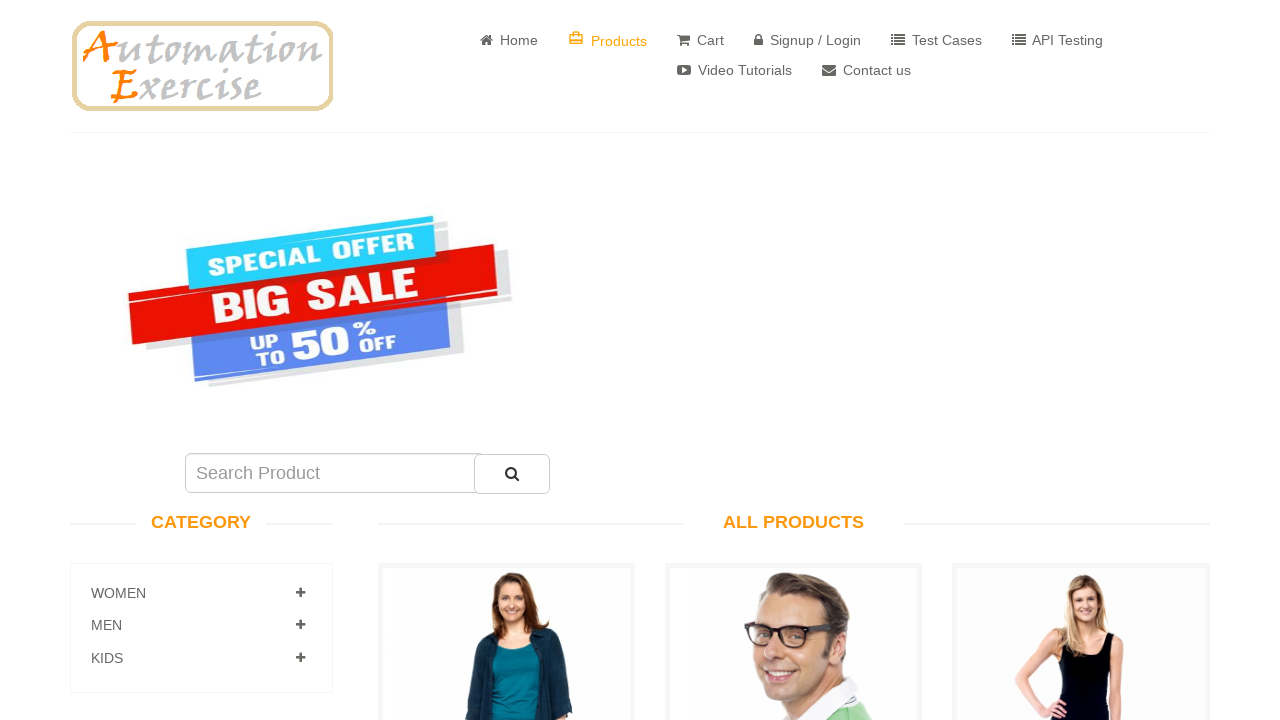

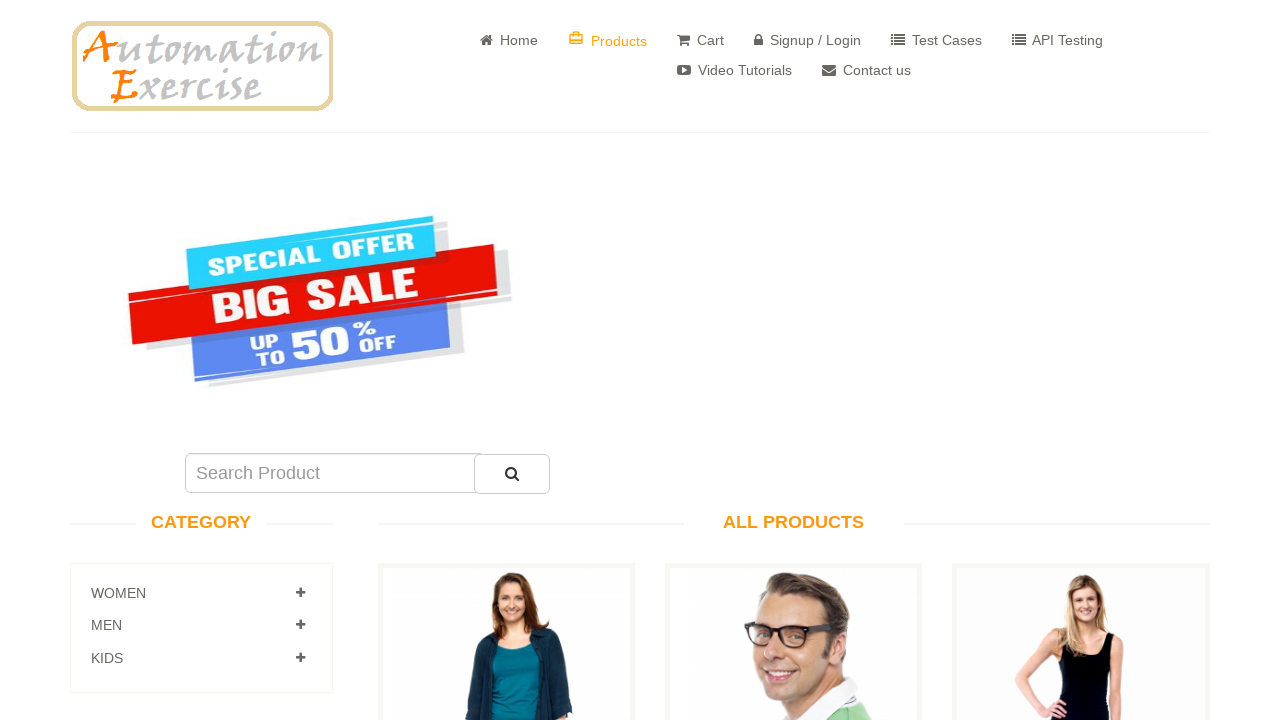